Tests iframe handling by interacting with elements in nested iframes including filling a username field, selecting from a dropdown, and clicking a checkbox

Starting URL: https://syntaxprojects.com/handle-iframe-homework.php

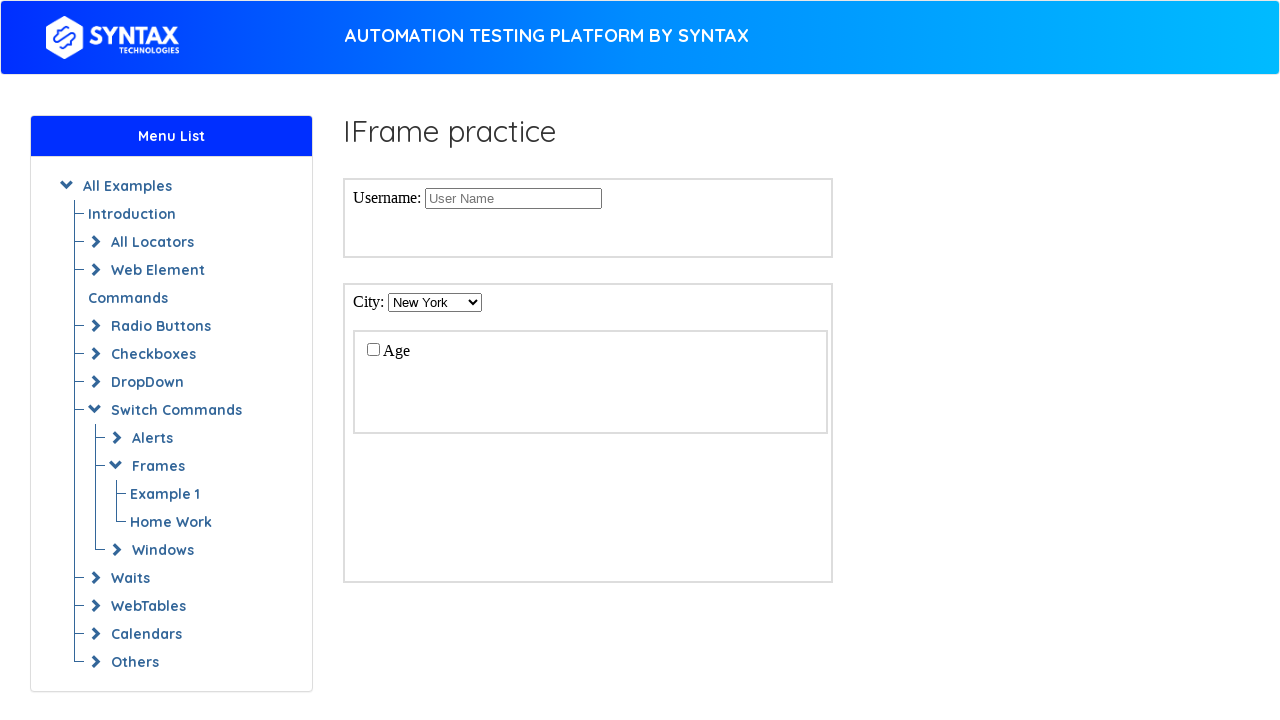

Filled username field with 'B True' in first iframe on iframe >> nth=0 >> internal:control=enter-frame >> input[name='Username']
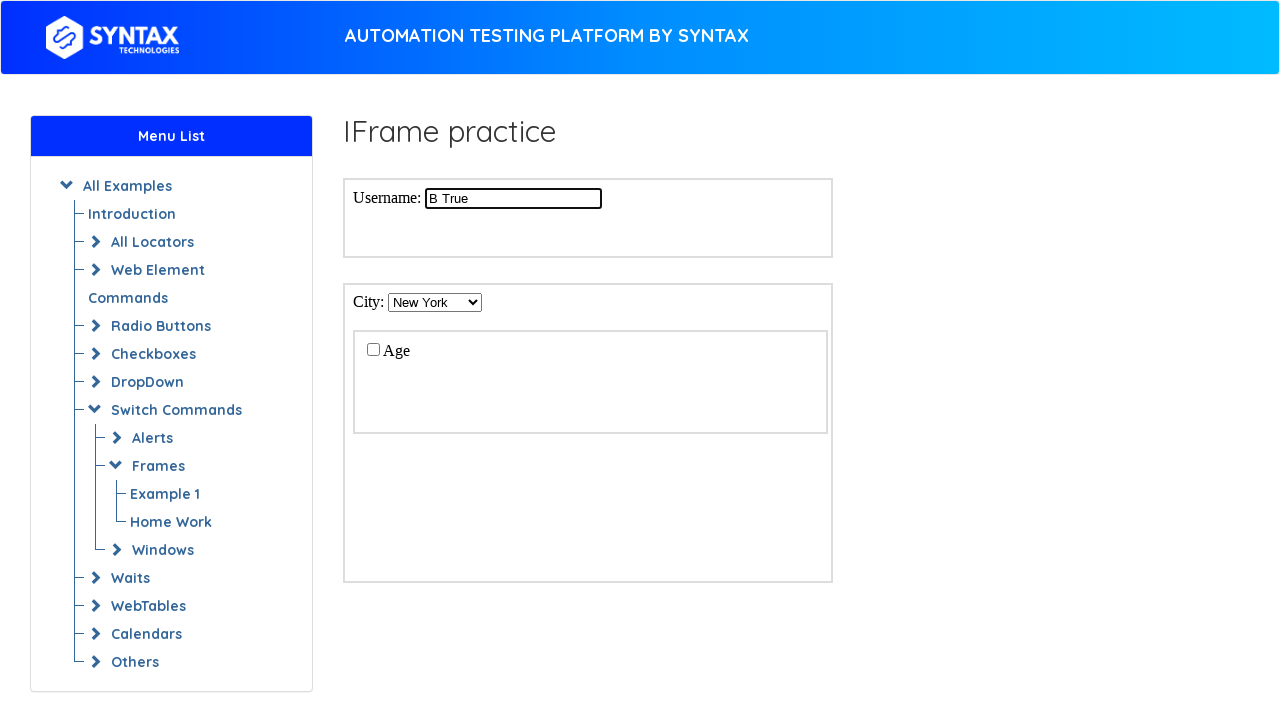

Selected 'Chicago' from dropdown in iframe with id 'dropdownIframe' on iframe[id='dropdownIframe'] >> internal:control=enter-frame >> select#cities
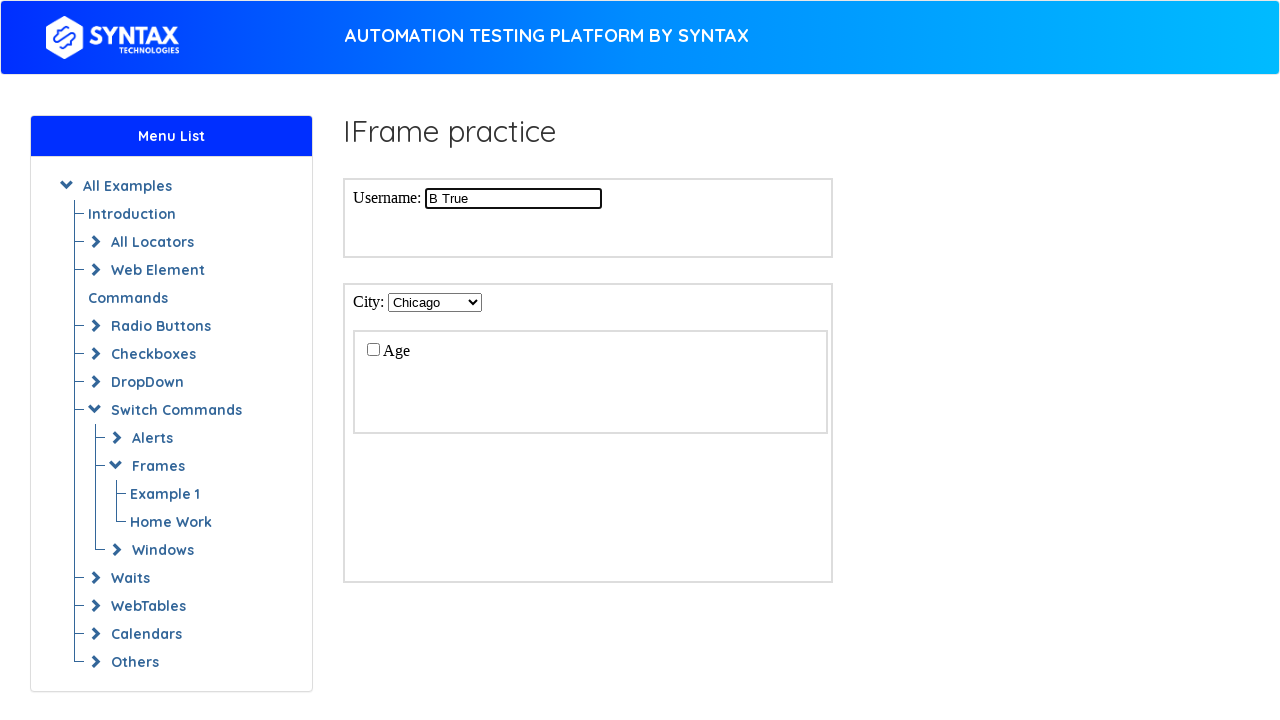

Clicked checkbox in nested iframe within dropdown iframe at (373, 349) on iframe[id='dropdownIframe'] >> internal:control=enter-frame >> iframe#checkboxIf
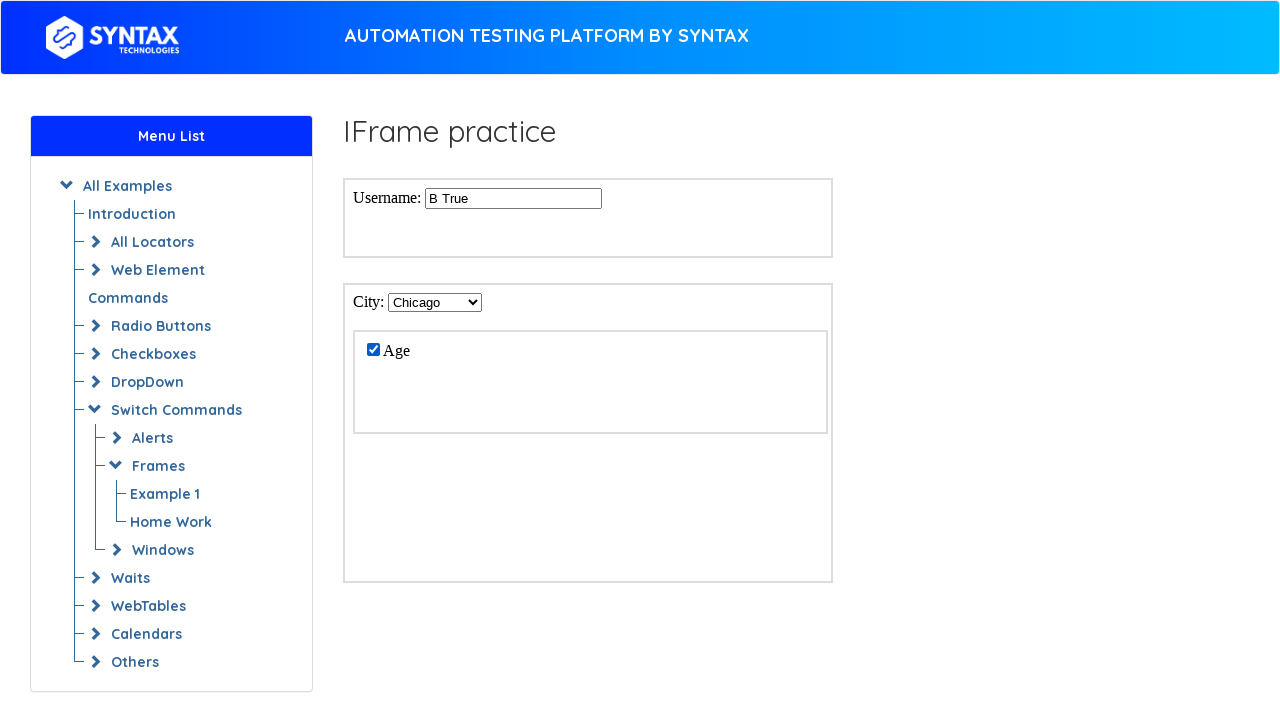

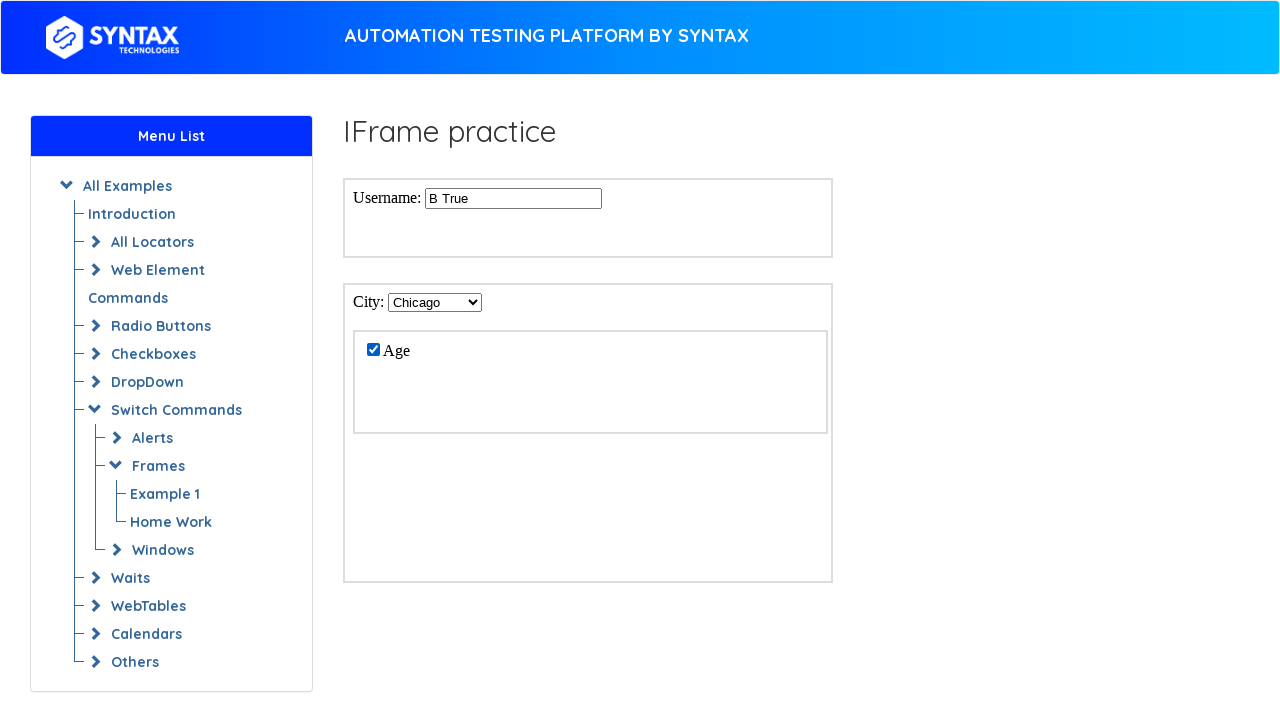